Navigates to a page with many elements and highlights a specific element by temporarily adding a red dashed border to it, demonstrating element highlighting functionality.

Starting URL: http://the-internet.herokuapp.com/large

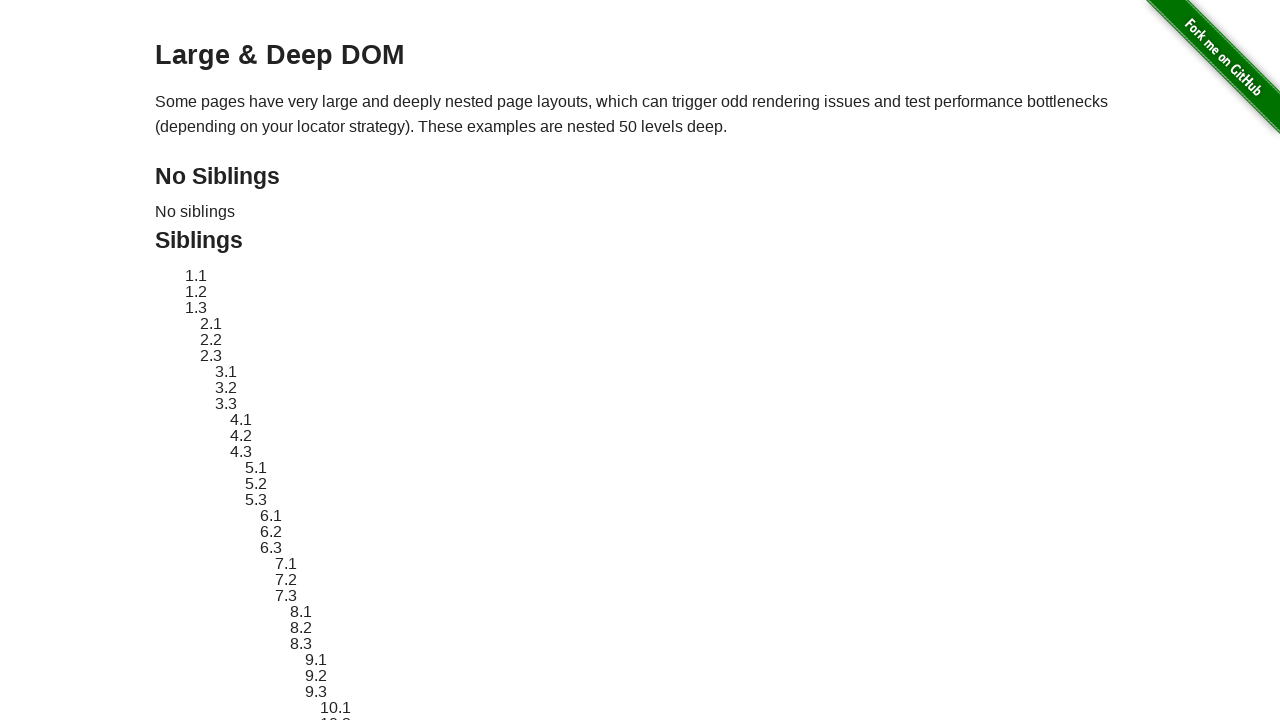

Navigated to large elements page
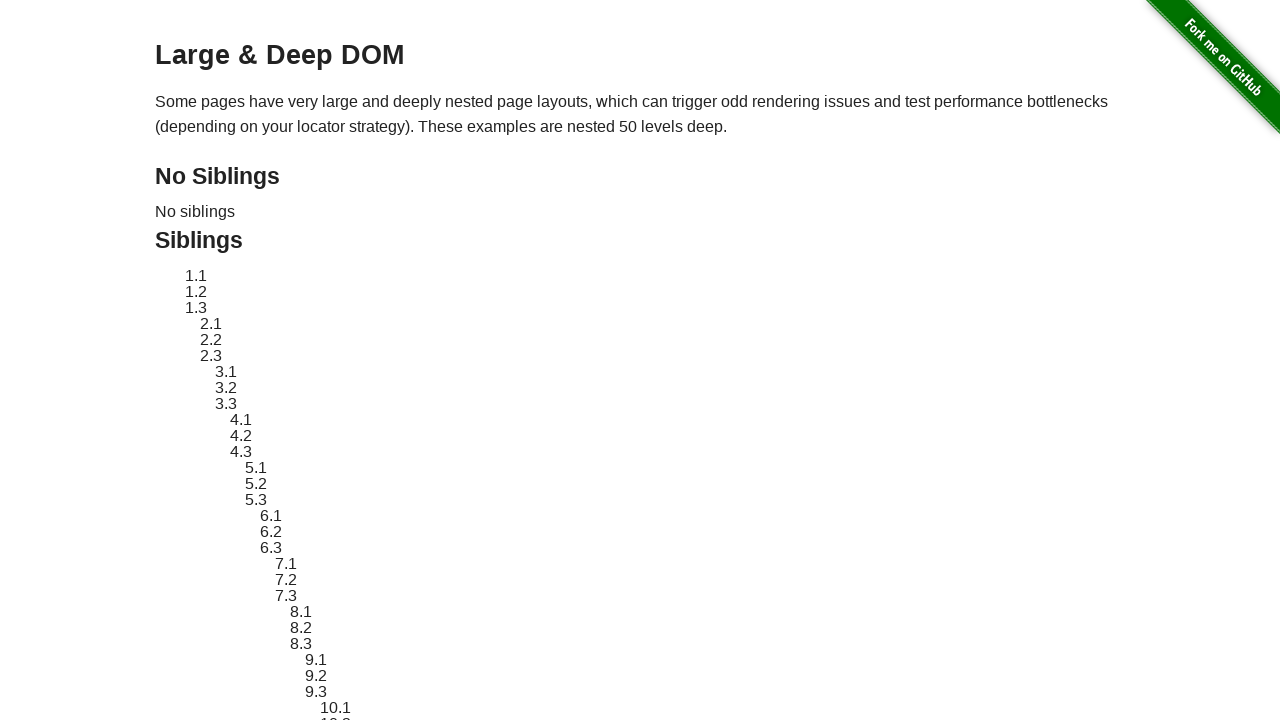

Located target element with ID sibling-2.3
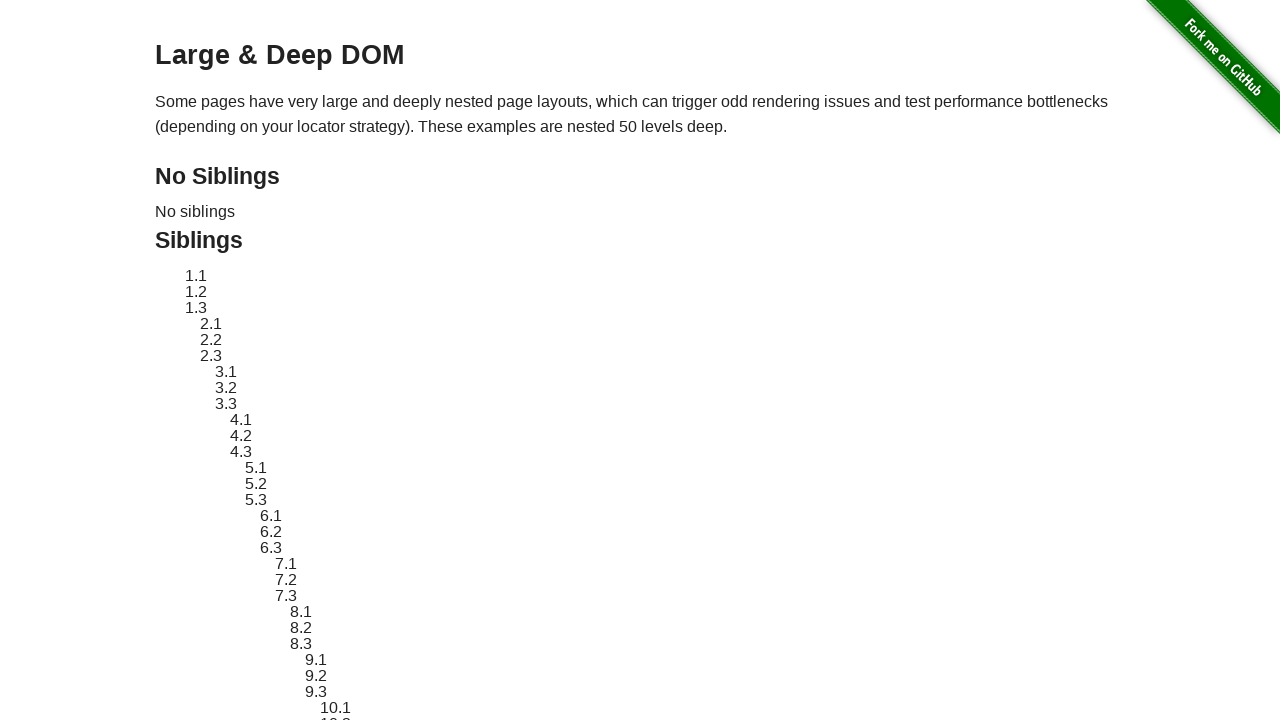

Retrieved original style attribute of target element
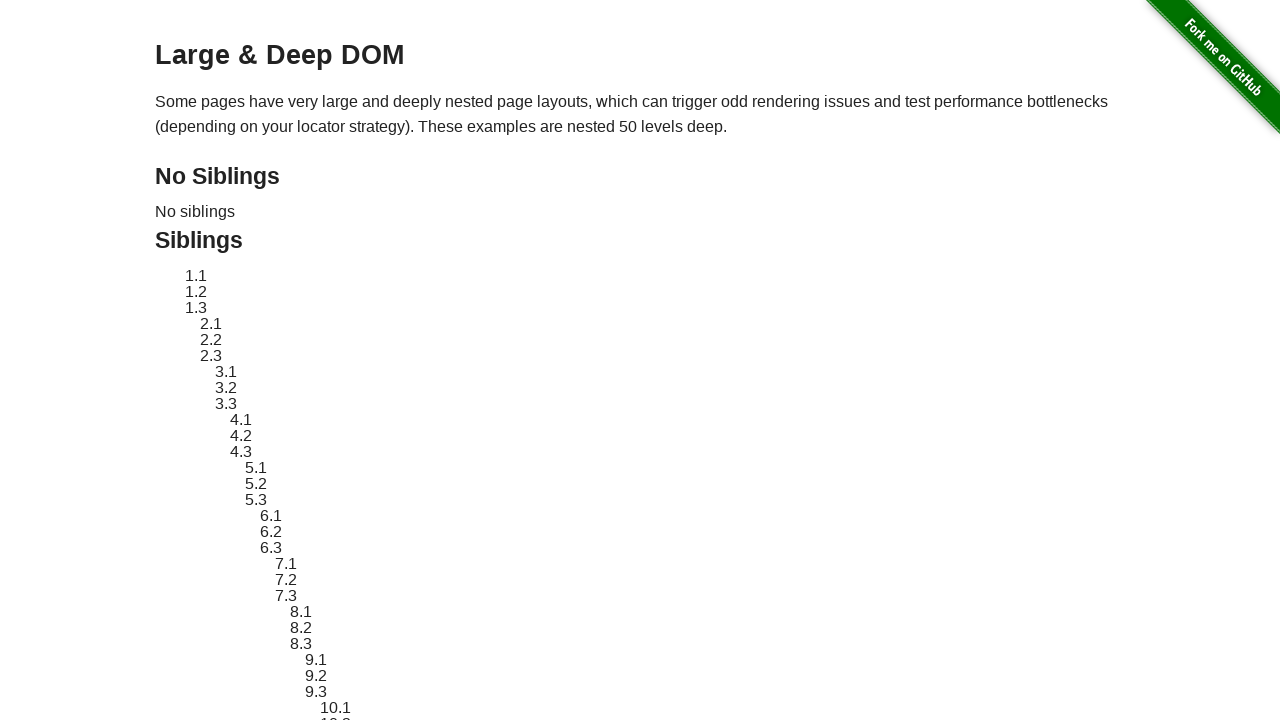

Applied red dashed border highlight to target element
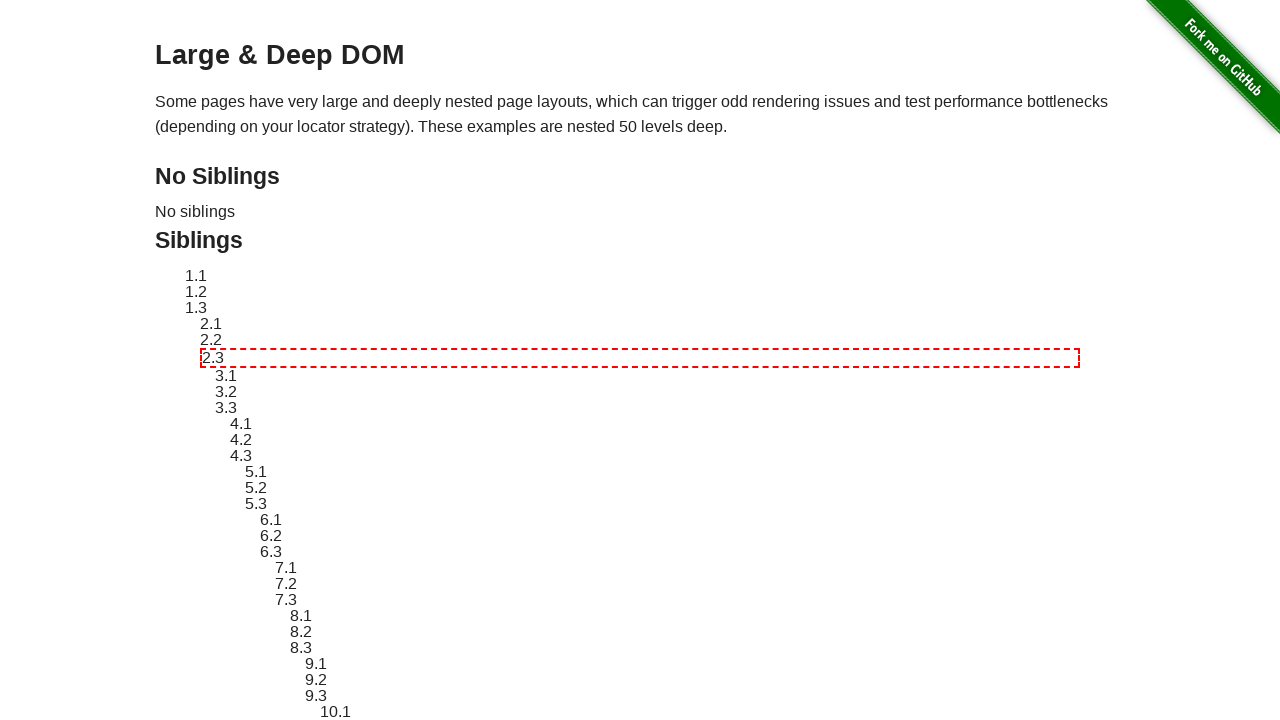

Waited 2 seconds to display the highlight
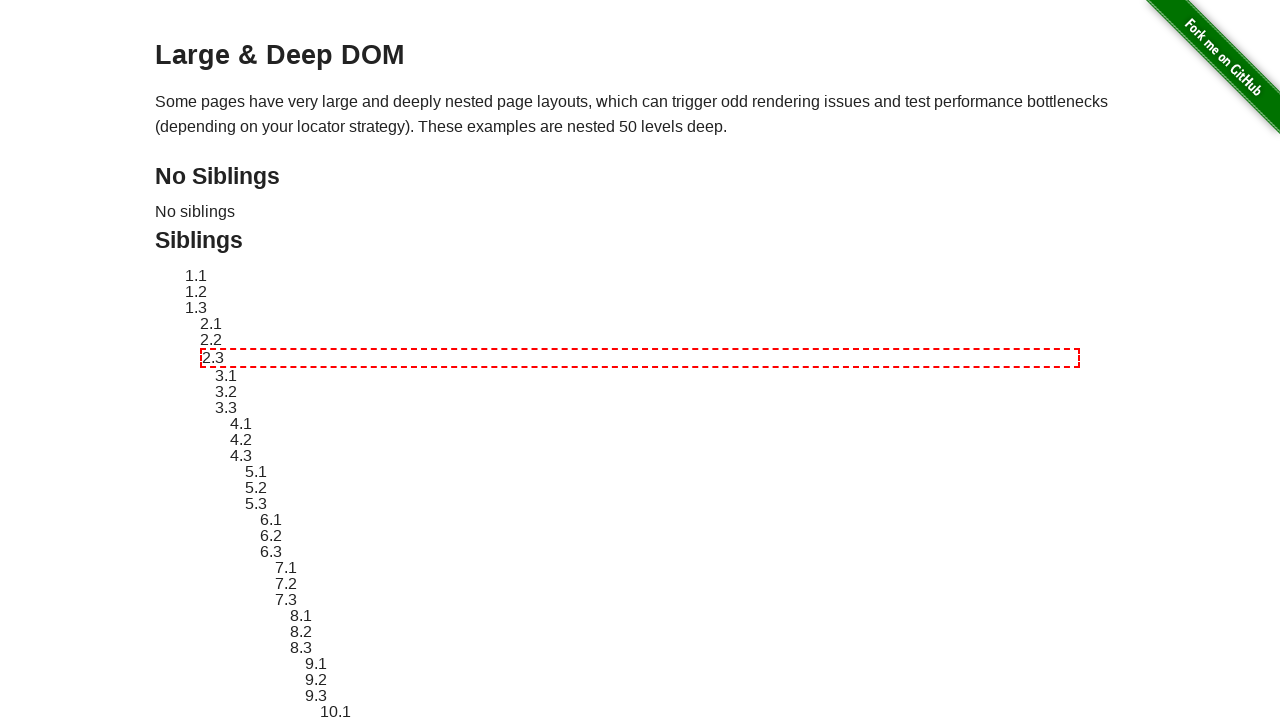

Removed highlight and reverted element to original style
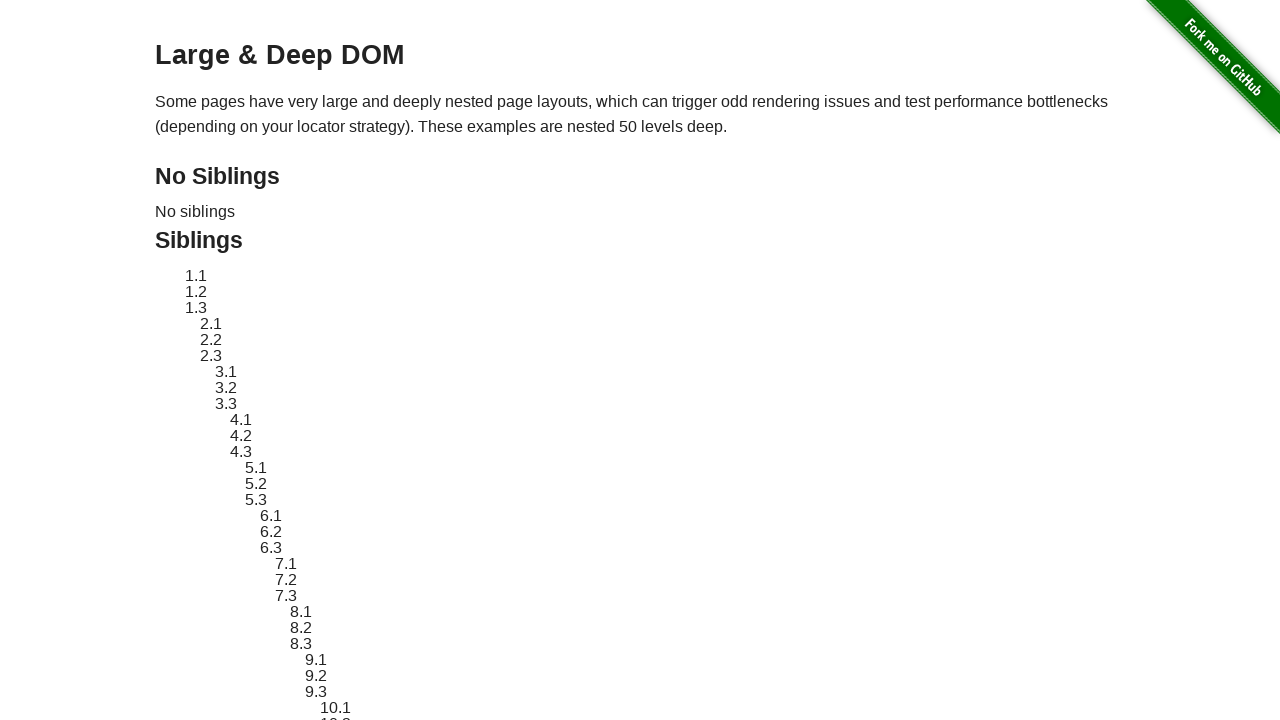

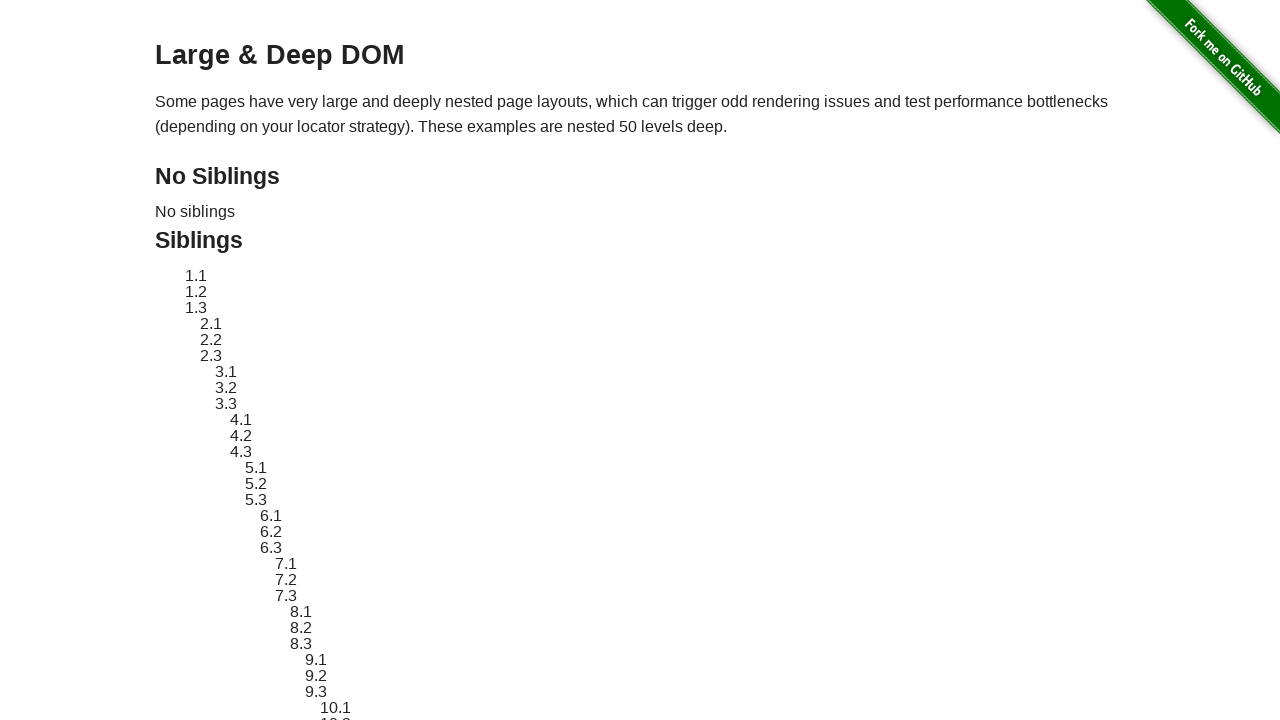